Tests DOM manipulation by finding elements with color styles and modifying their background colors using JavaScript execution. The script identifies elements with inline color styles and changes specific elements' background colors.

Starting URL: https://sattamatkamarket.in/

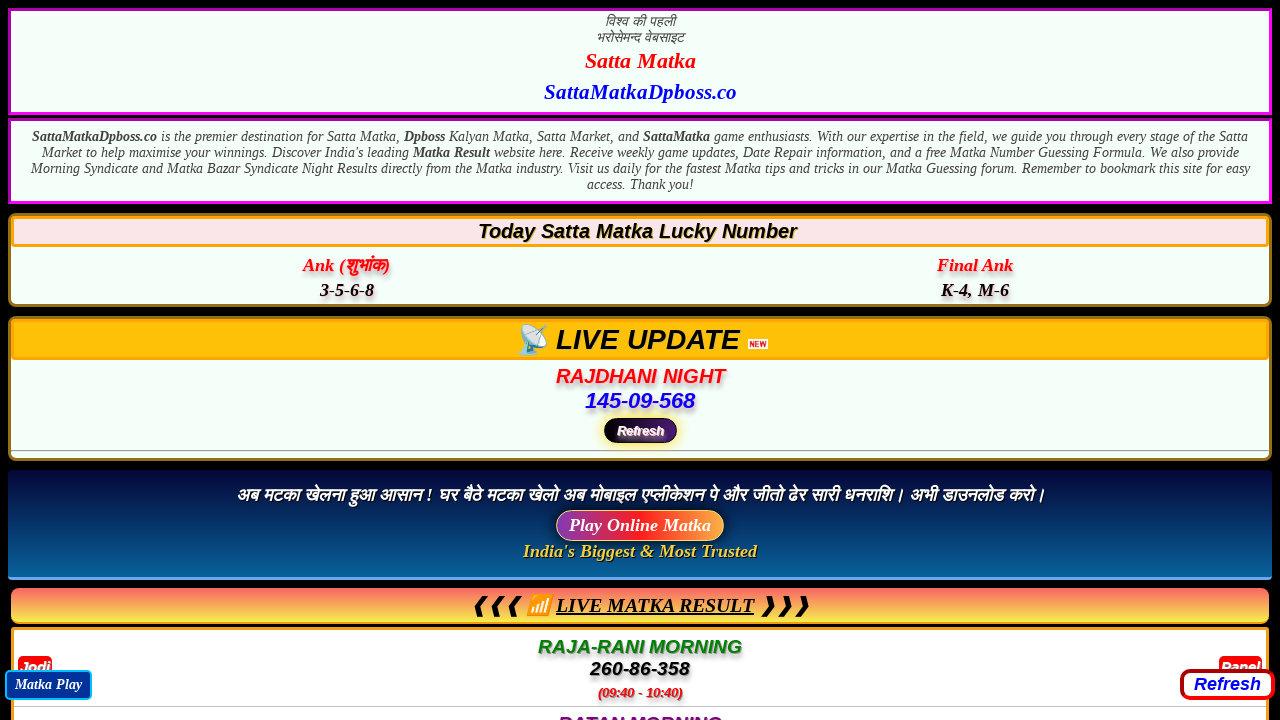

Waited for page to load (domcontentloaded state)
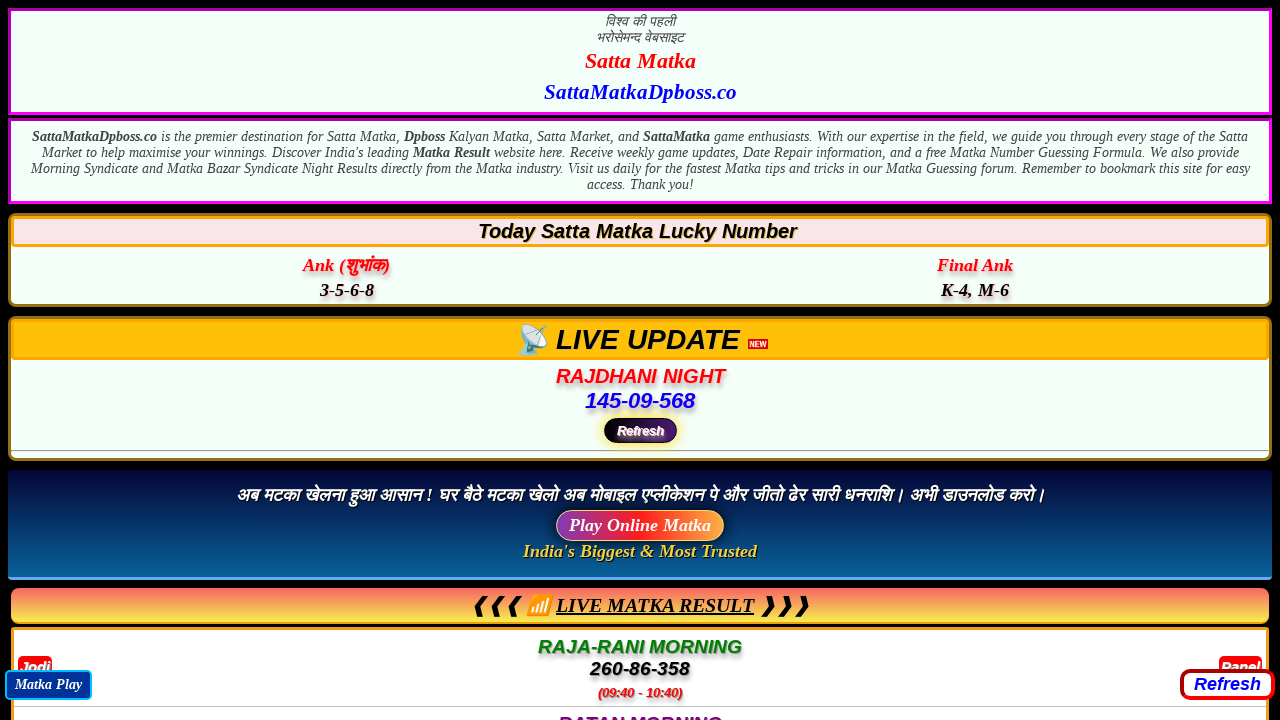

Found all elements with 'color' in style attribute
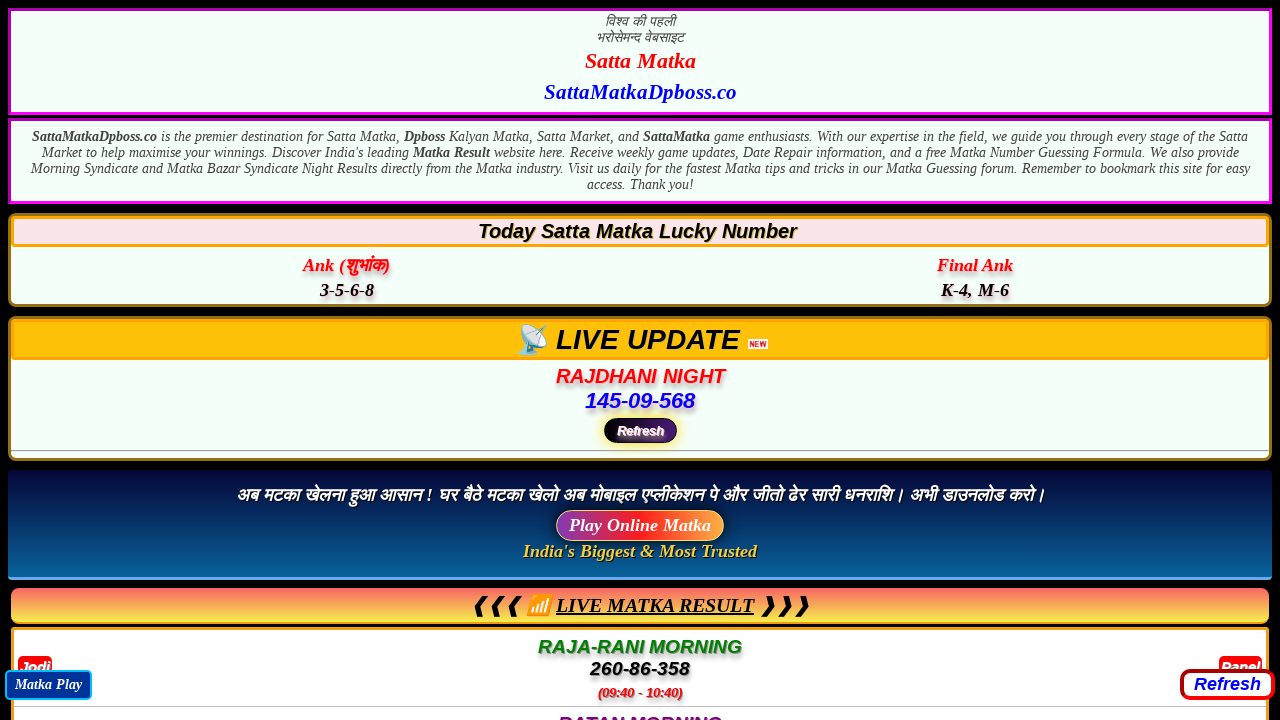

Built list of 332 elements with color styles
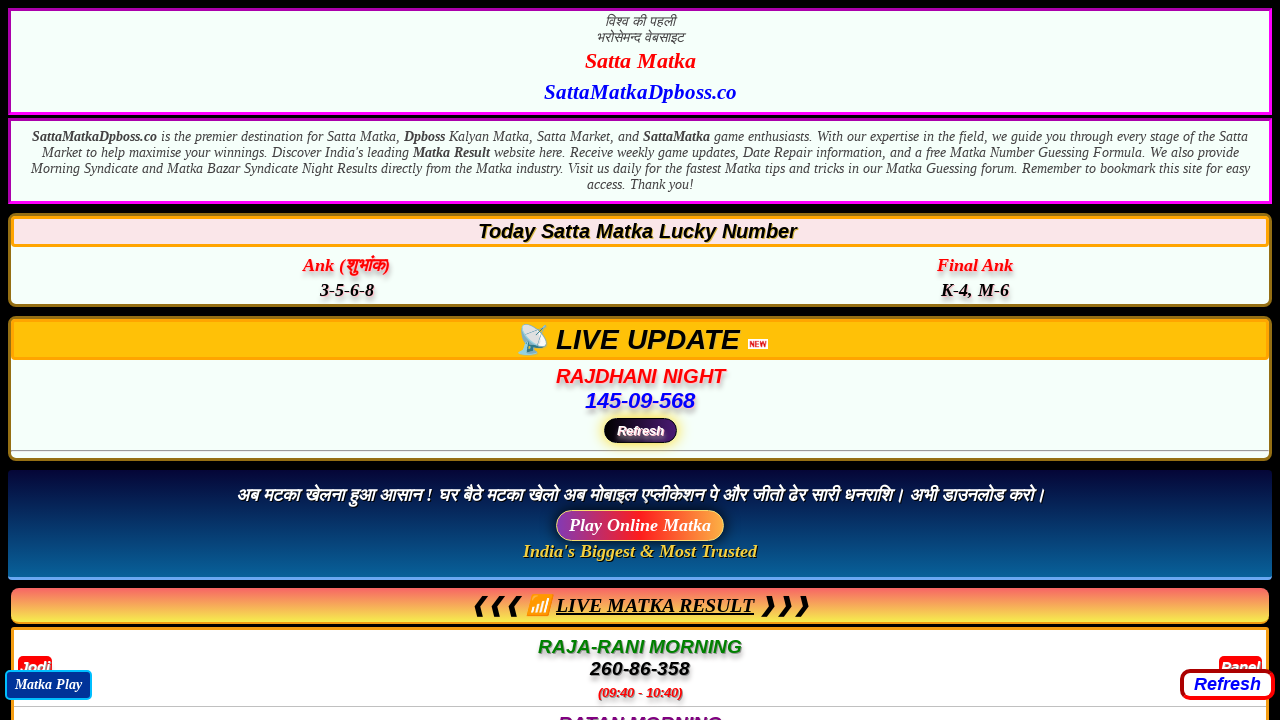

Changed background color of element at index 8 to pink
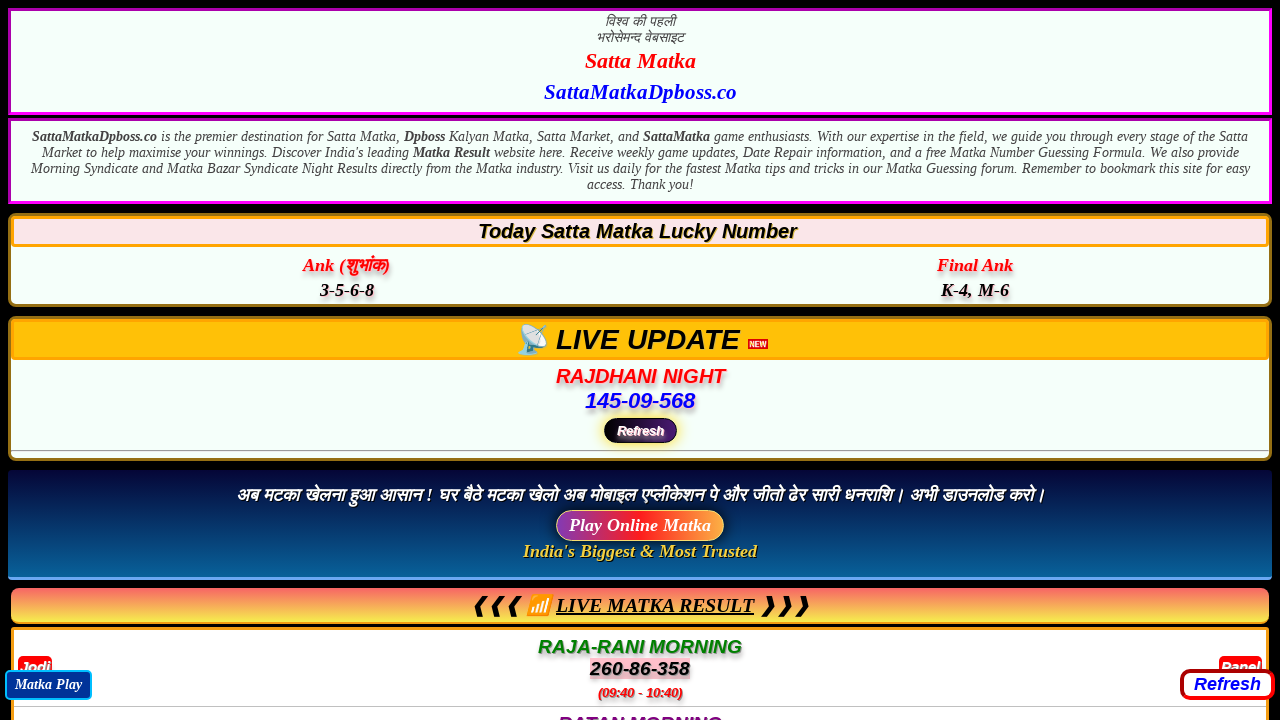

Changed background color of element at index 9 to blue
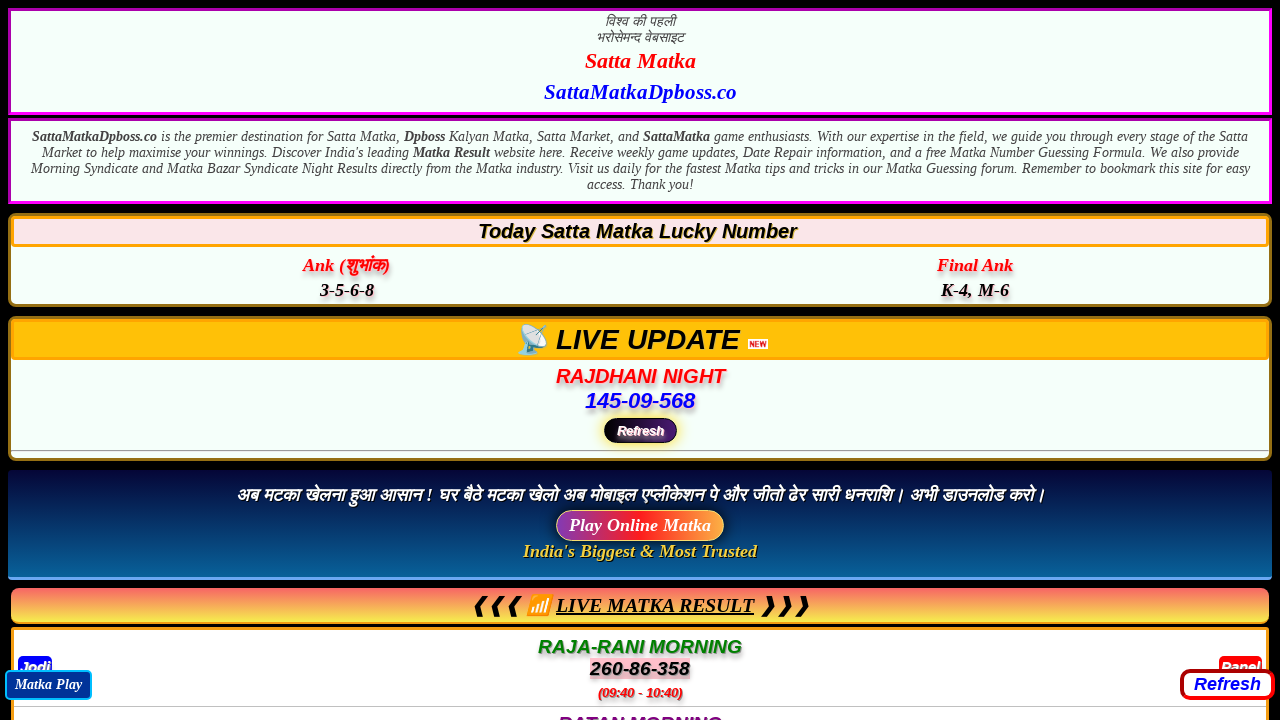

Waited 1 second to see the color changes
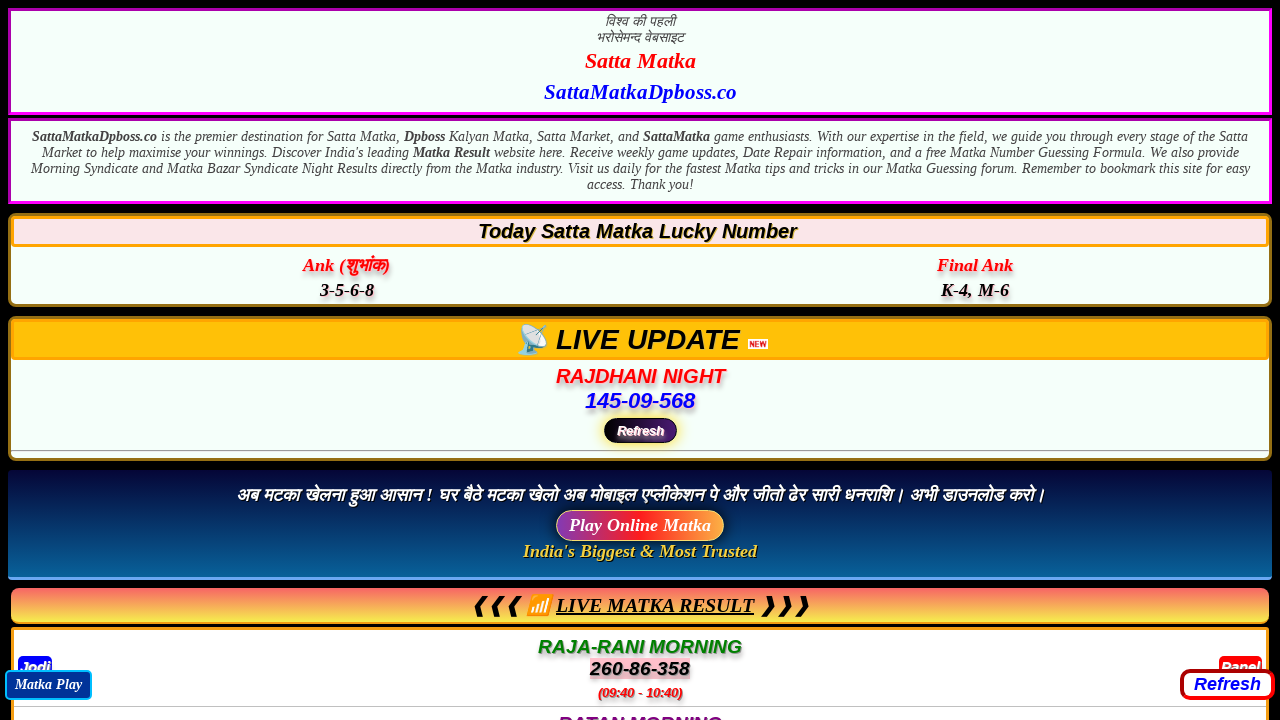

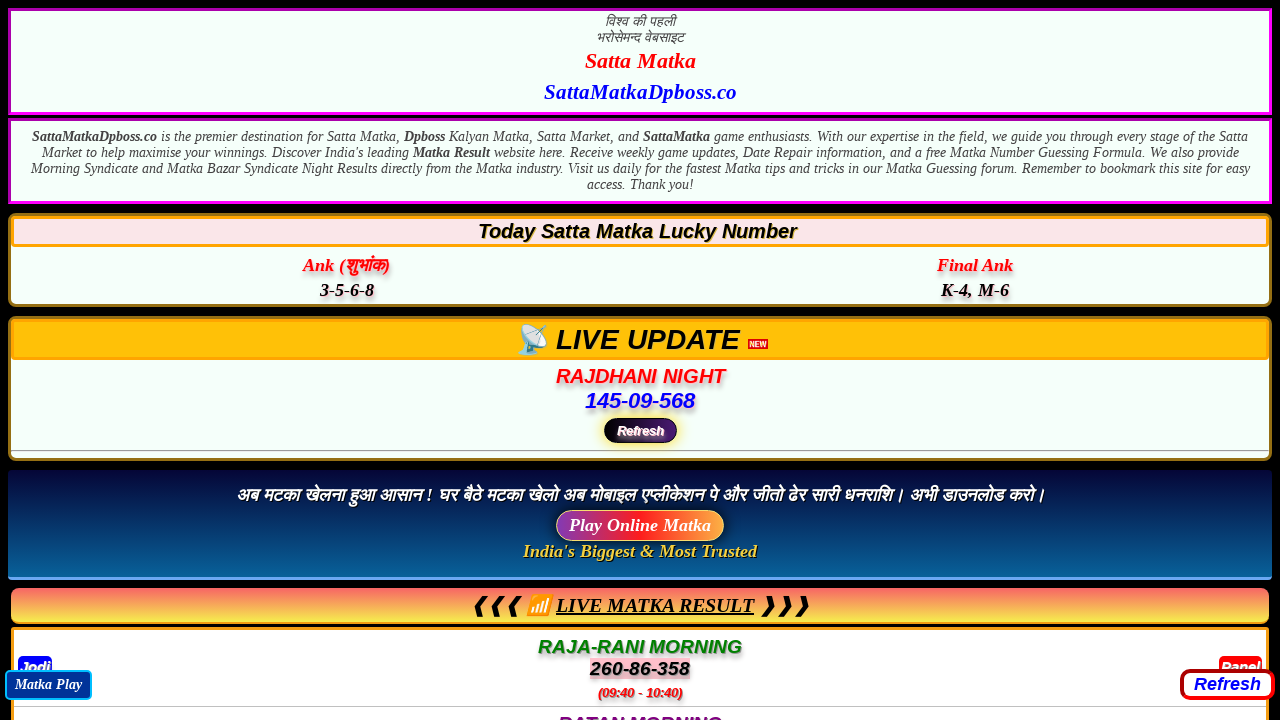